Tests file download functionality by clicking on a file link and verifying the download completes

Starting URL: http://the-internet.herokuapp.com/download

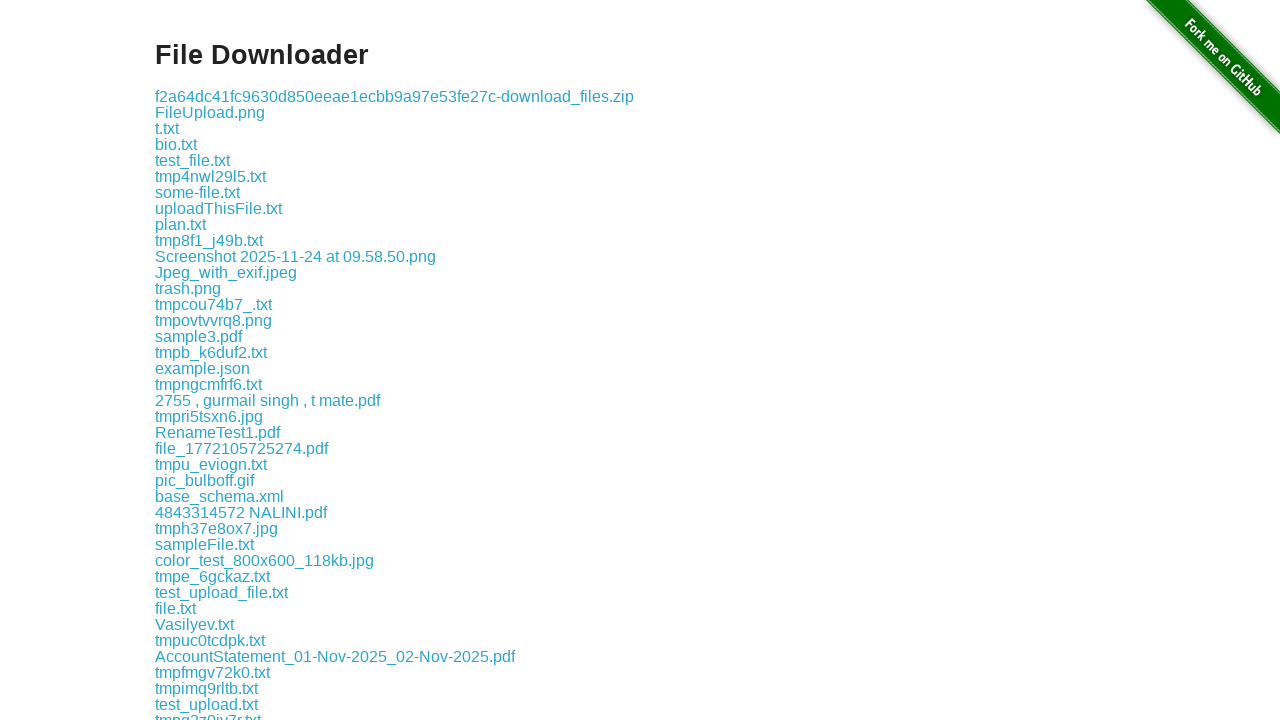

Clicked on file link 'some-file.txt' to initiate download at (198, 192) on a:text('some-file.txt')
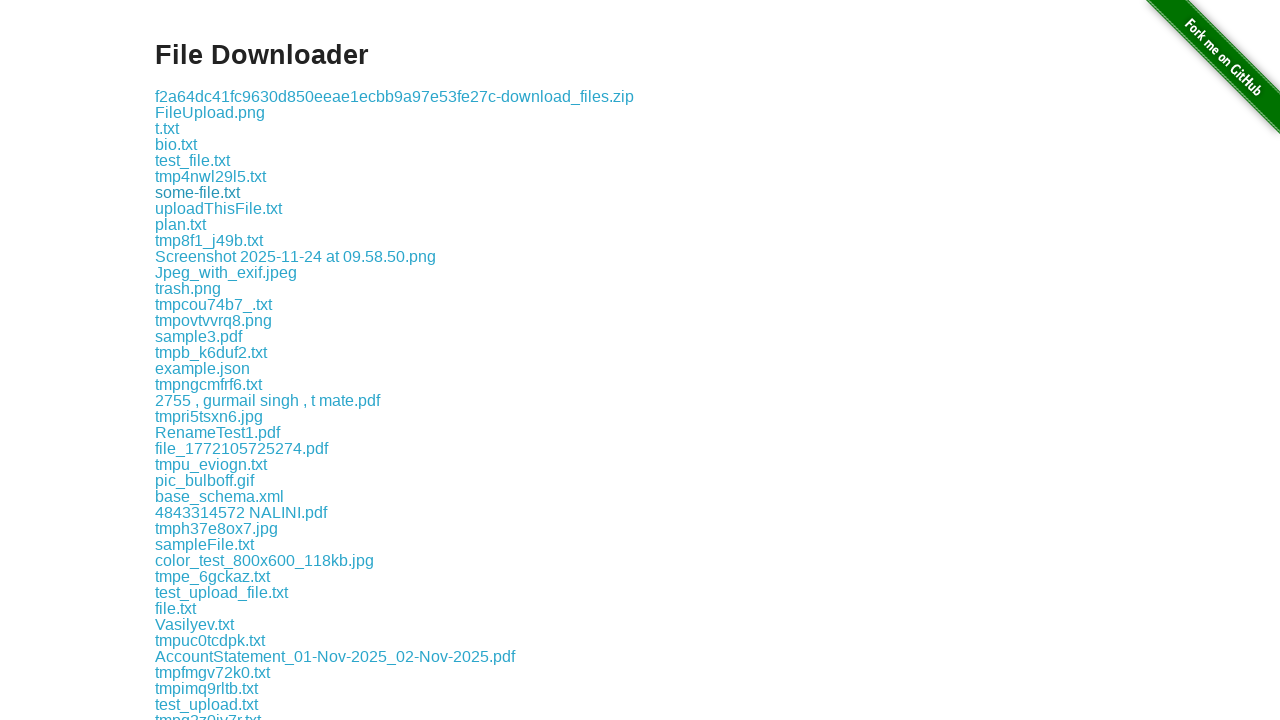

Waited 3 seconds for file download to complete
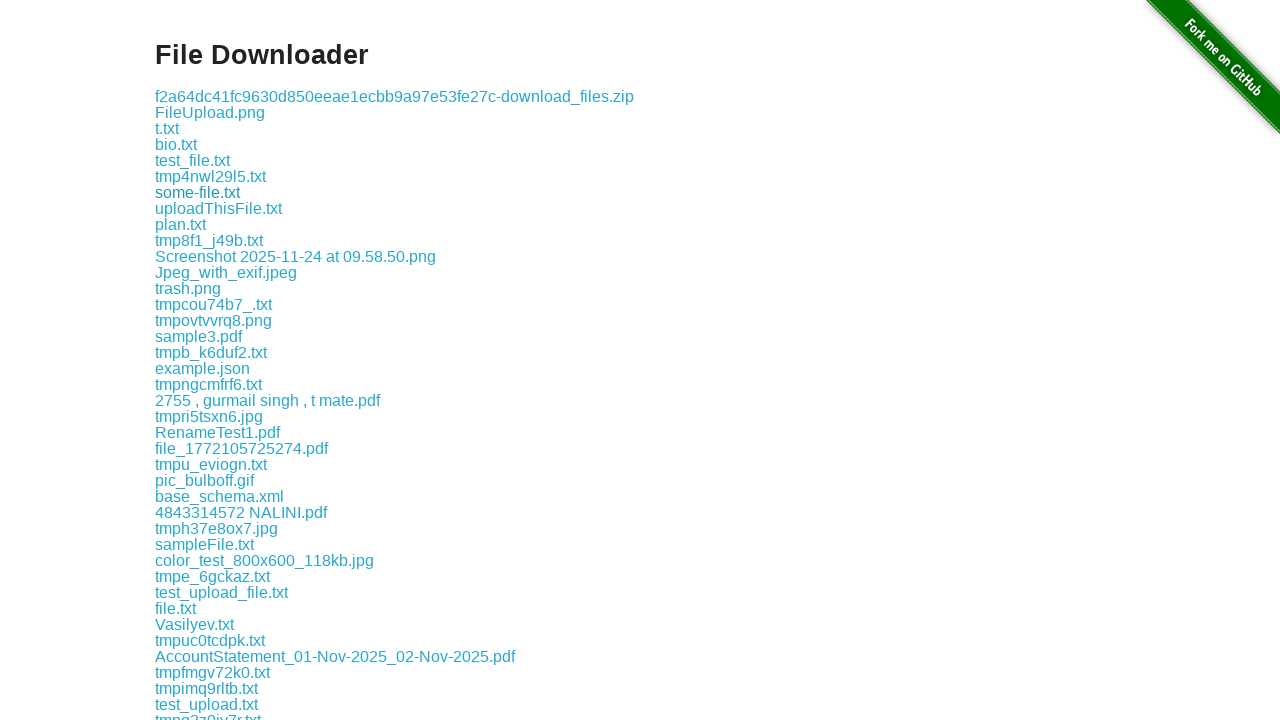

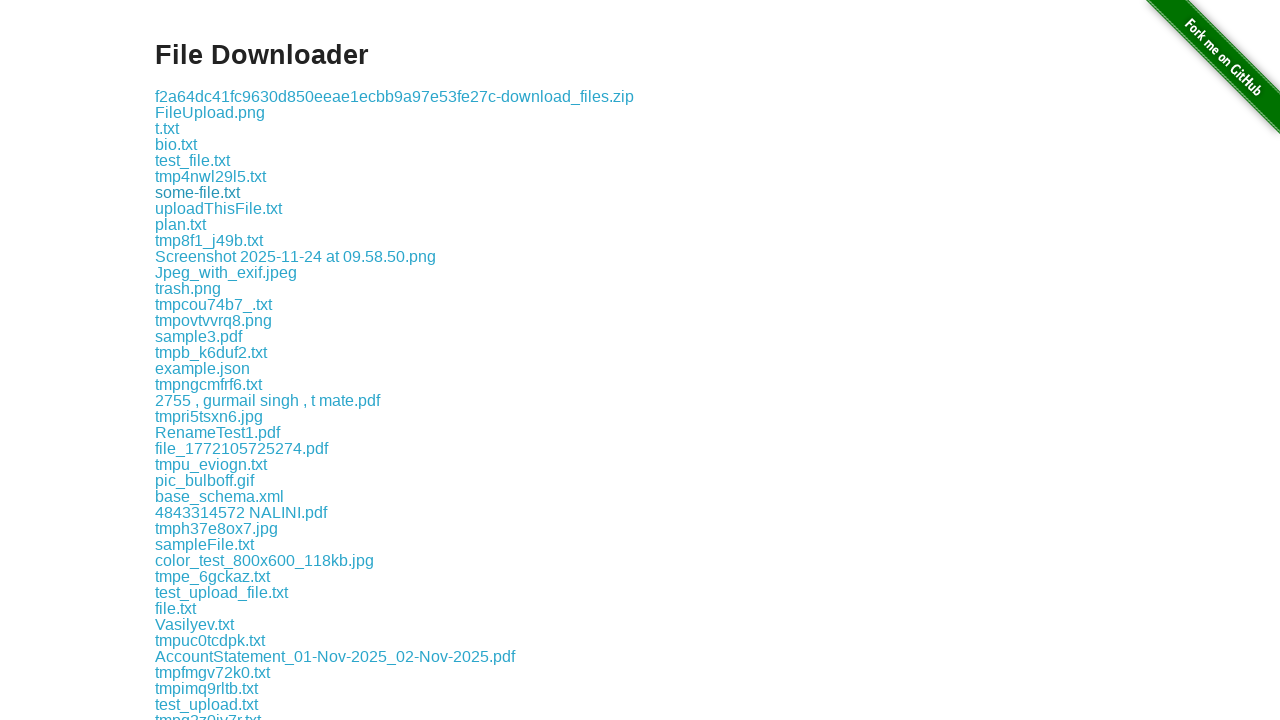